Navigates to the ABC page and verifies that the first submenu item is labeled "0-9"

Starting URL: http://www.99-bottles-of-beer.net

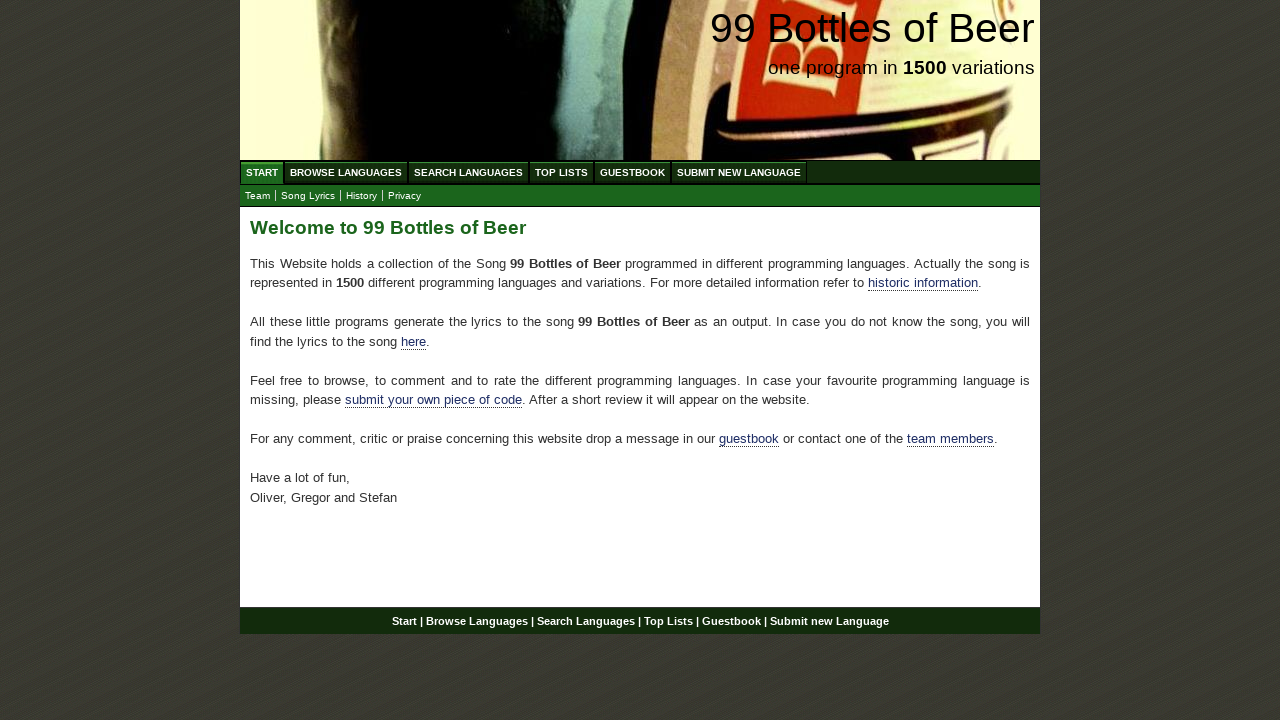

Clicked ABC link in main navigation at (346, 172) on a[href='/abc.html']
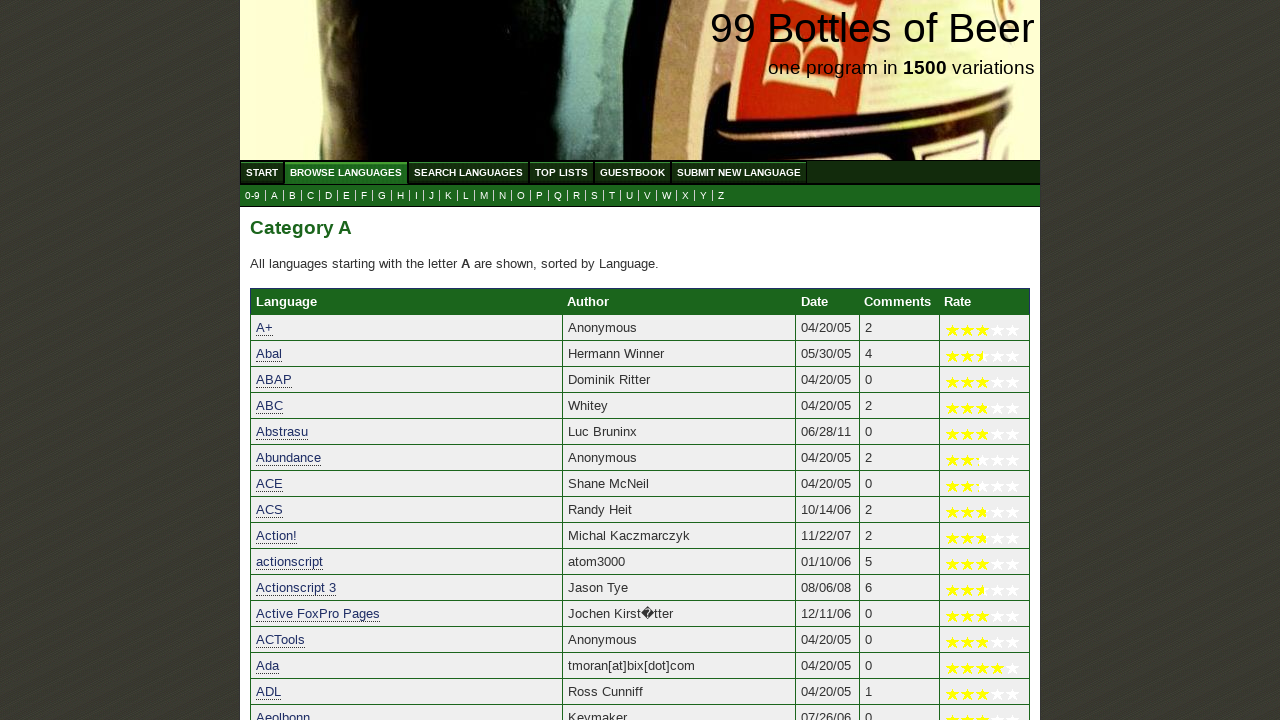

Submenu loaded and visible
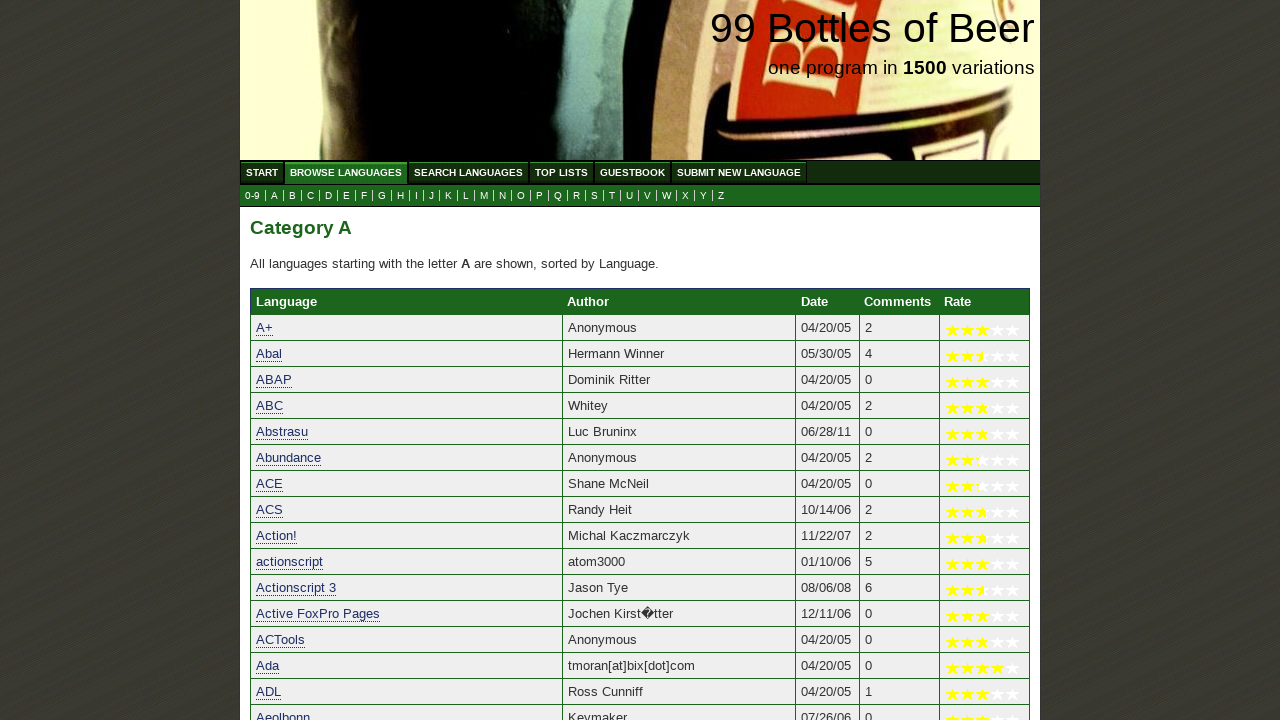

Located first submenu item element
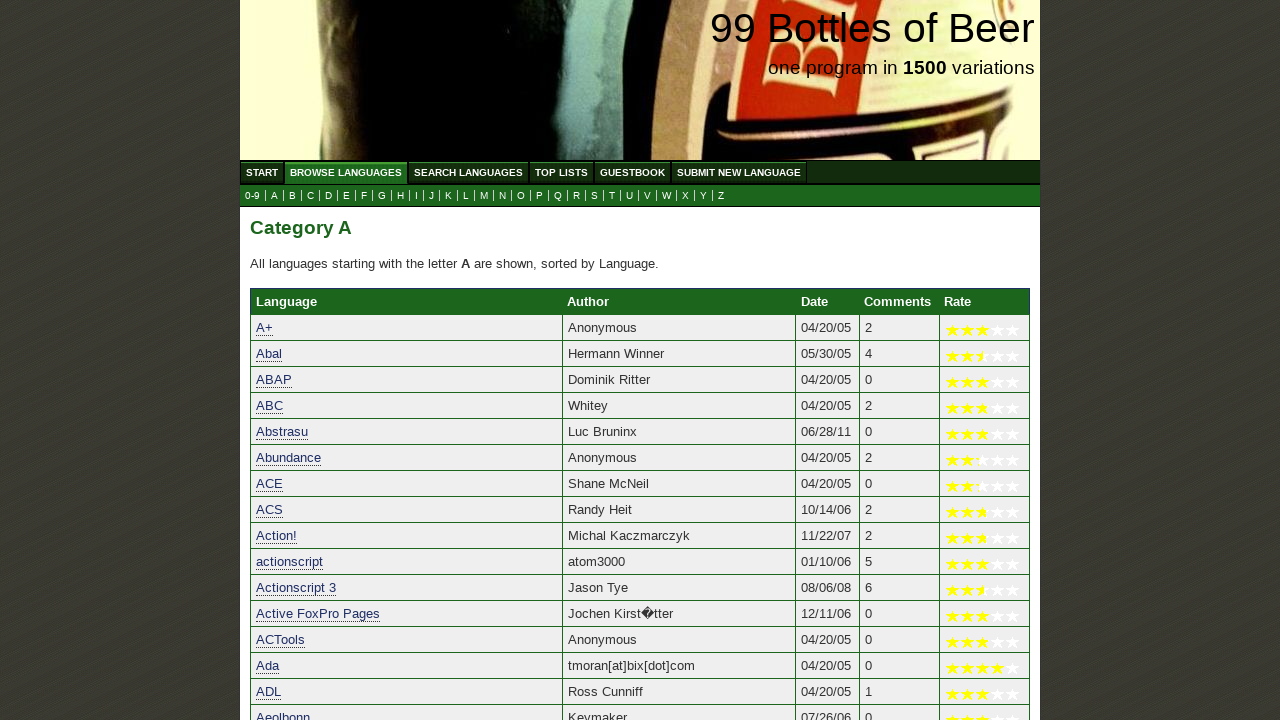

Retrieved text content of first submenu item: '0-9'
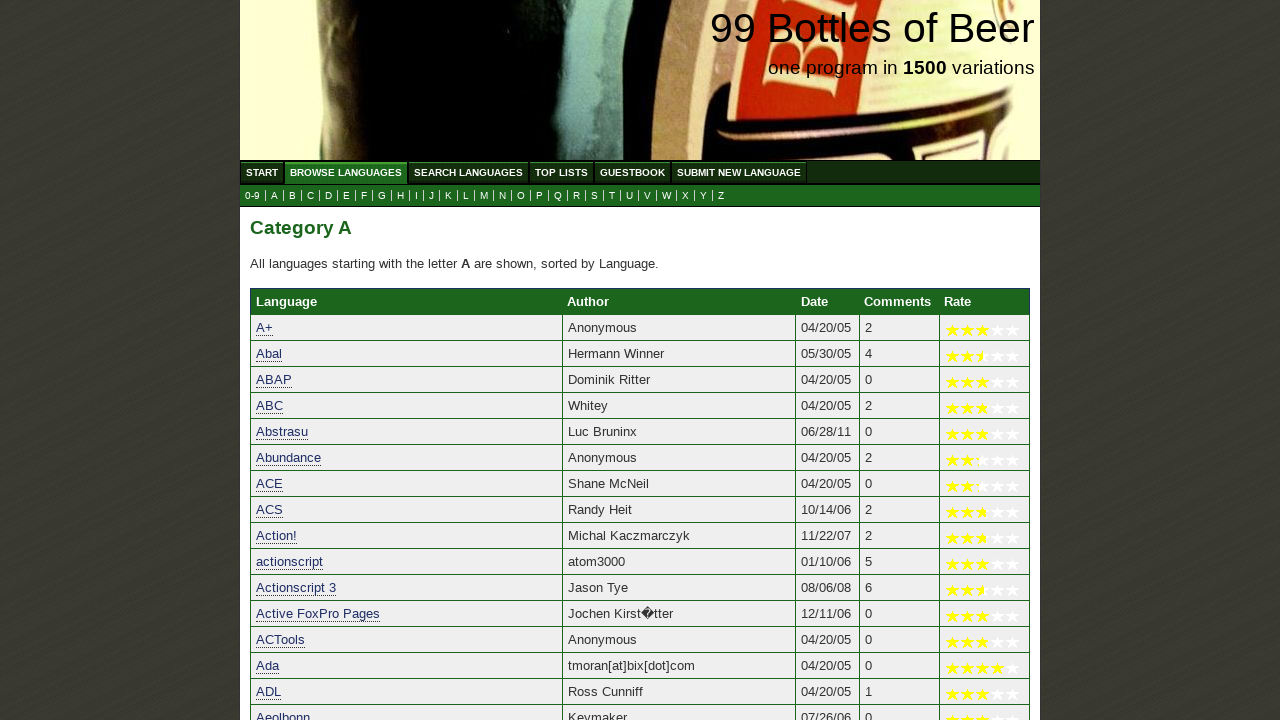

Verified first submenu item is labeled '0-9'
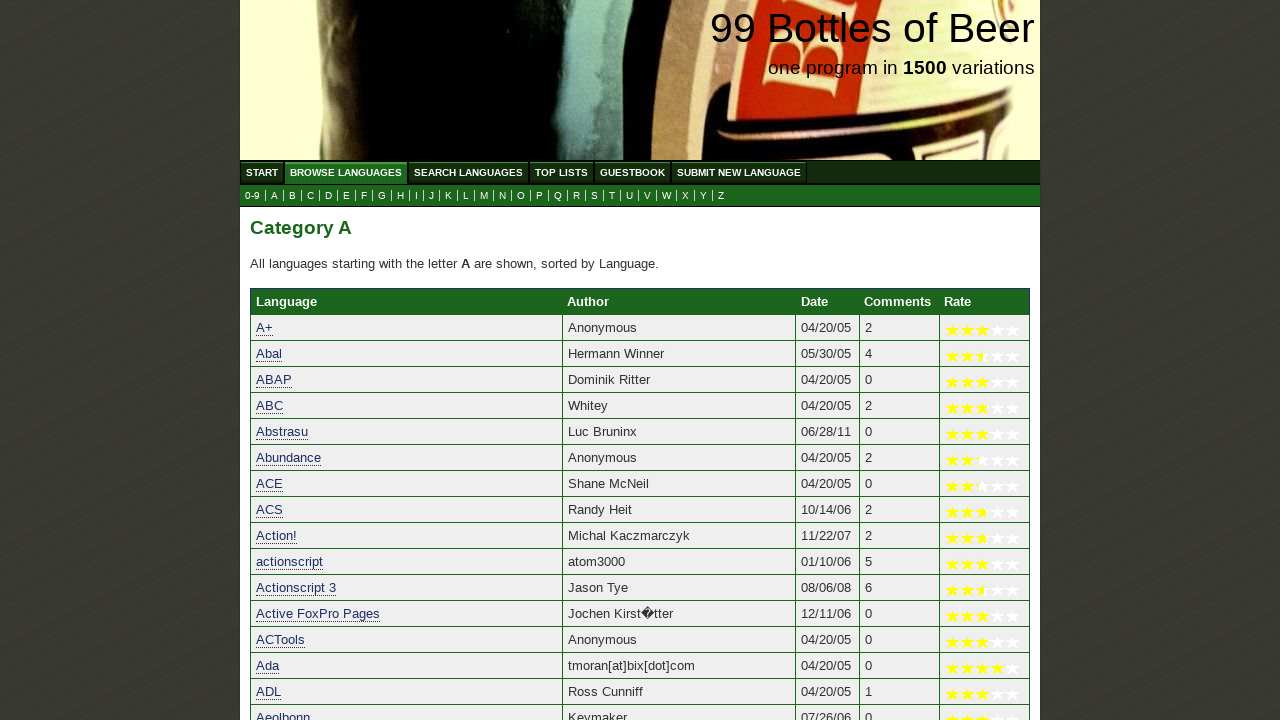

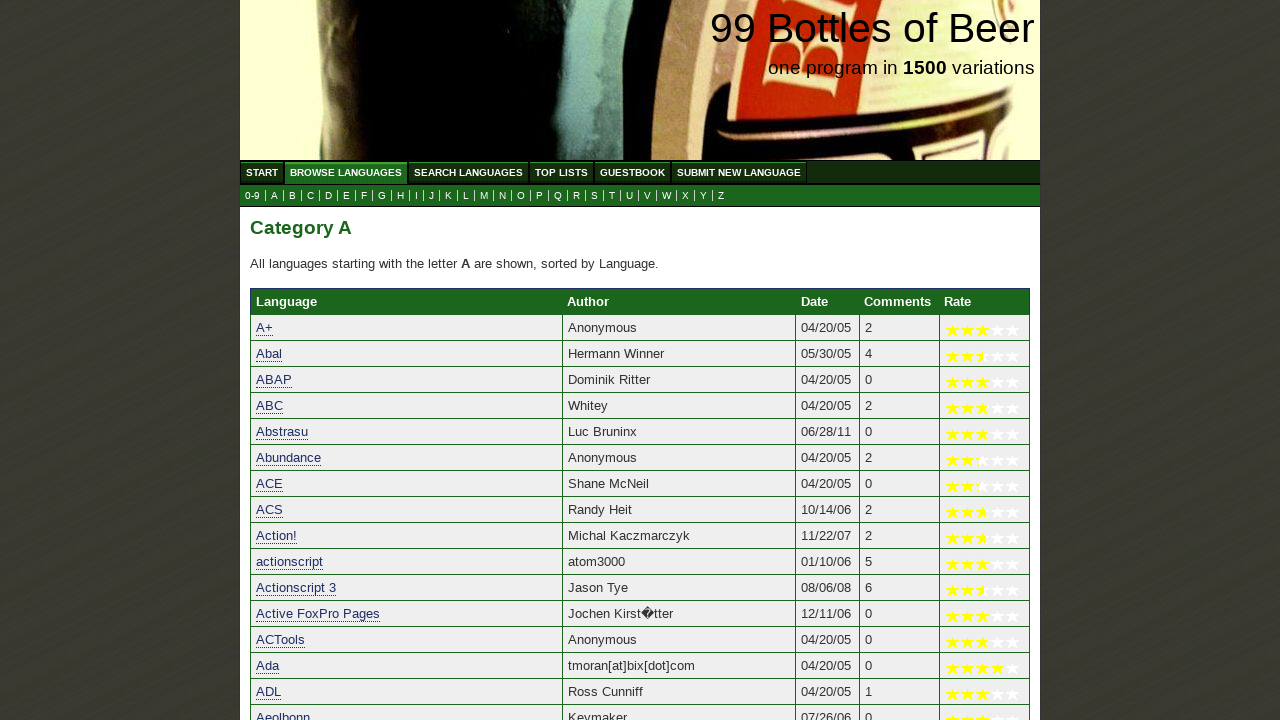